Clicks on the first product in the product list

Starting URL: https://rahulshettyacademy.com/seleniumPractise/#/

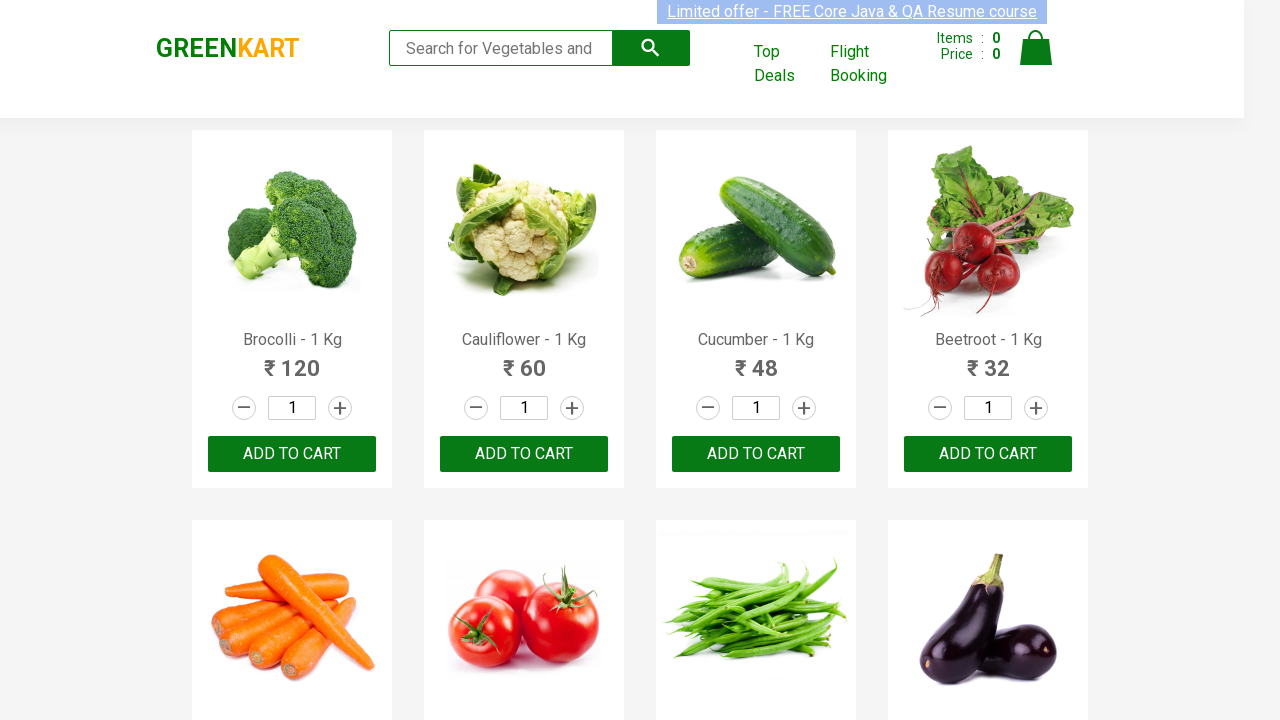

Waited for product list to load
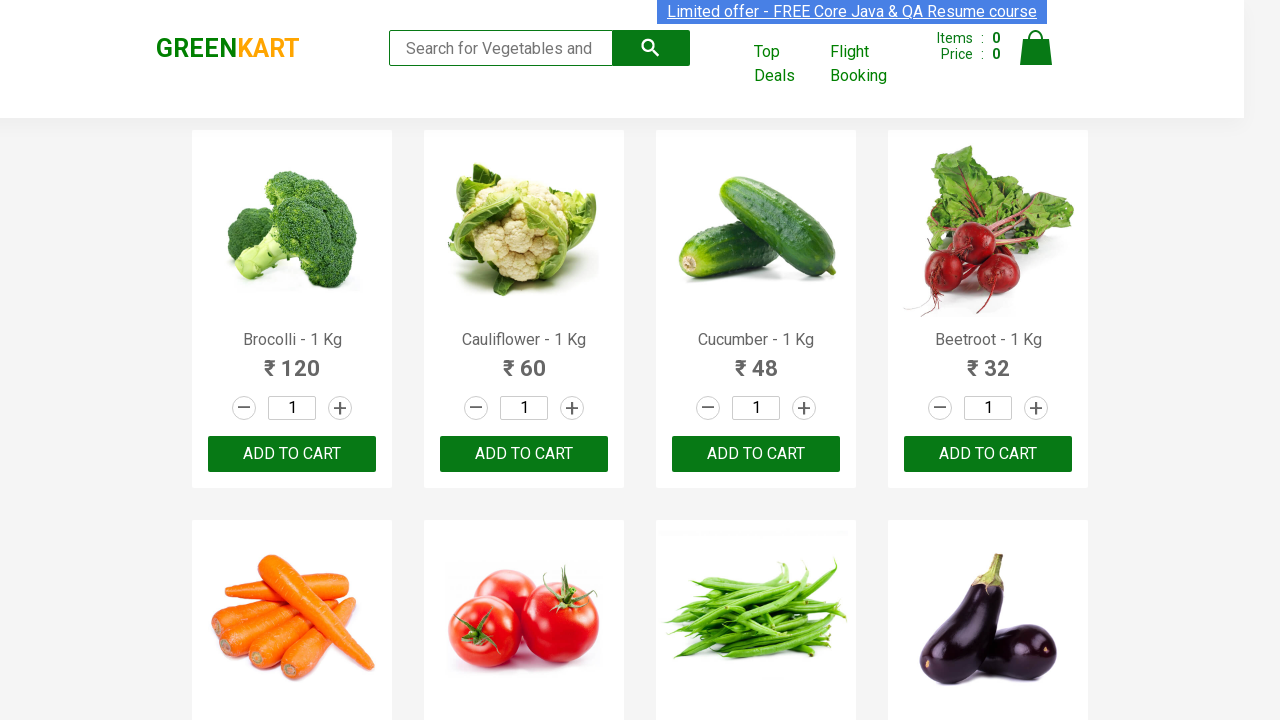

Clicked on first product in the product list at (292, 309) on .products >> .product >> nth=0
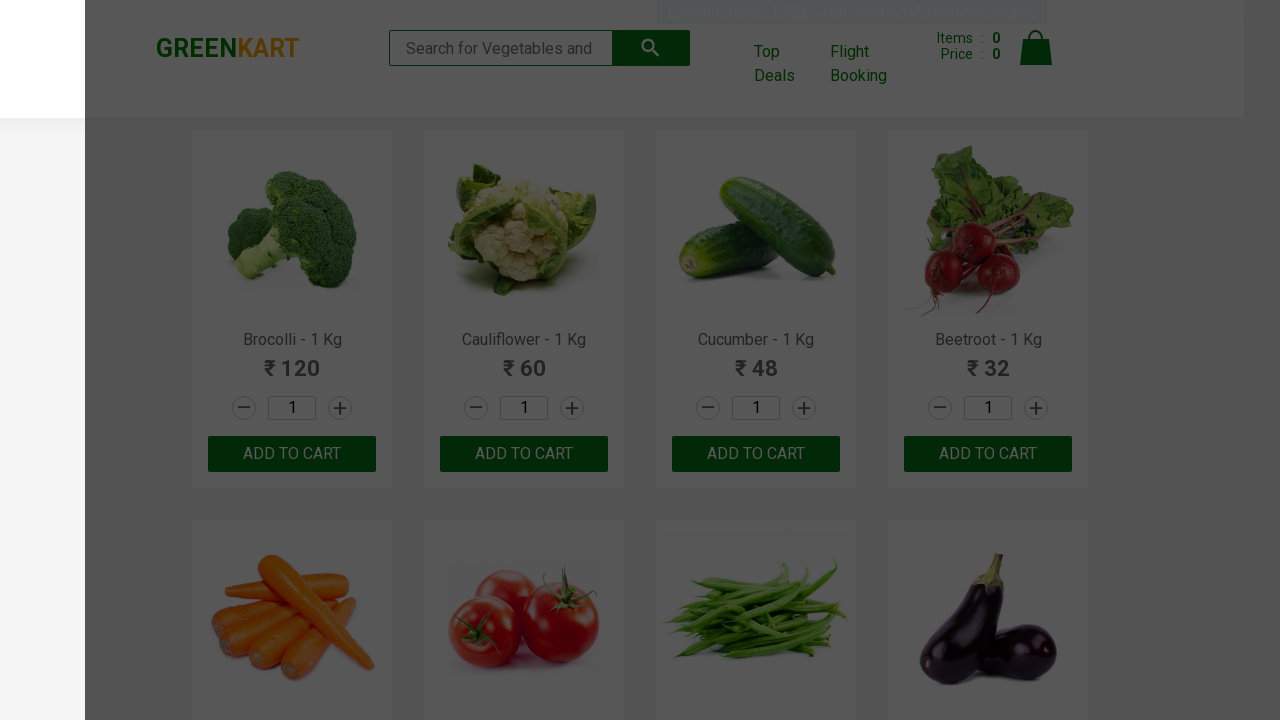

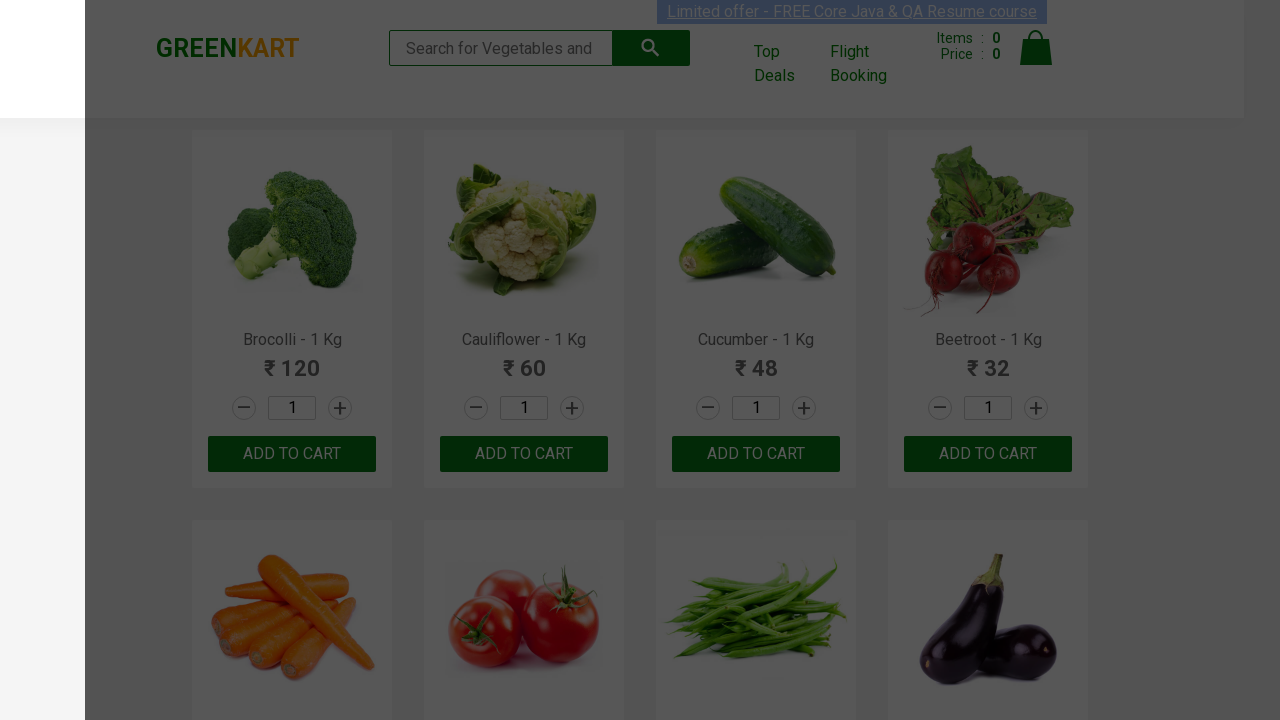